Tests radio button functionality by clicking the Yes radio button and verifying it is selected

Starting URL: https://demoqa.com/

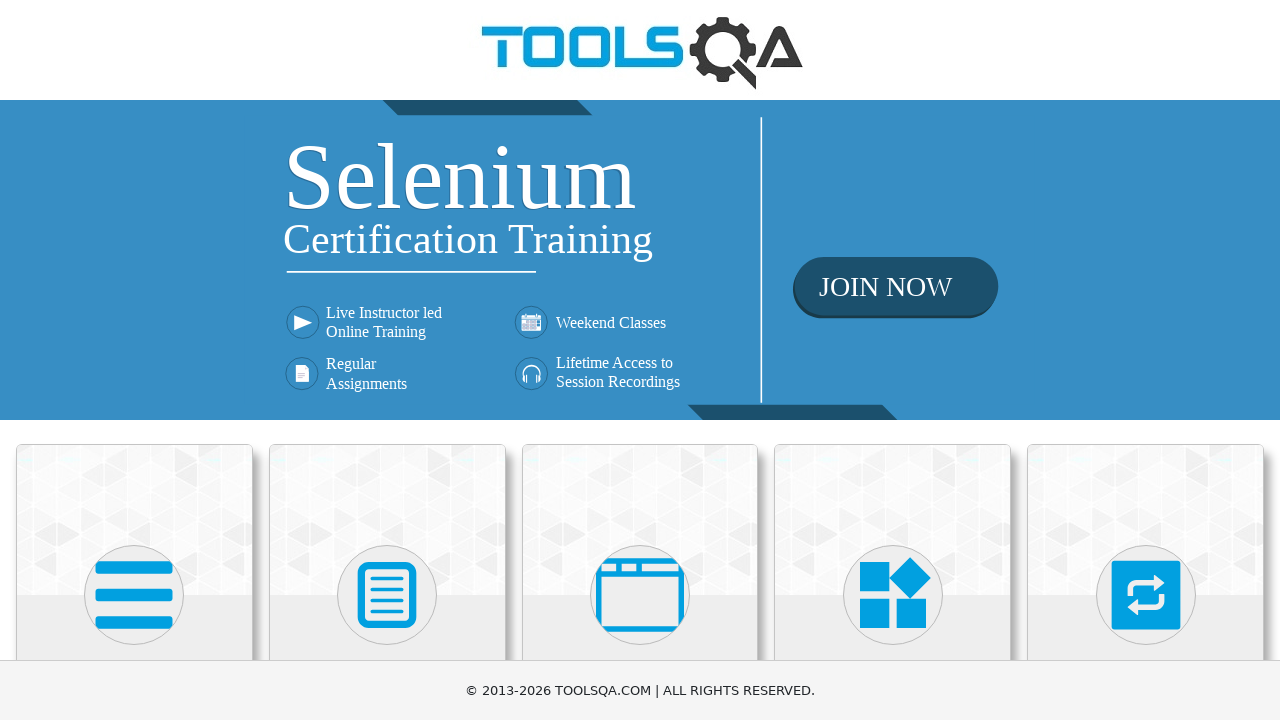

Clicked Elements button at (134, 360) on text=Elements
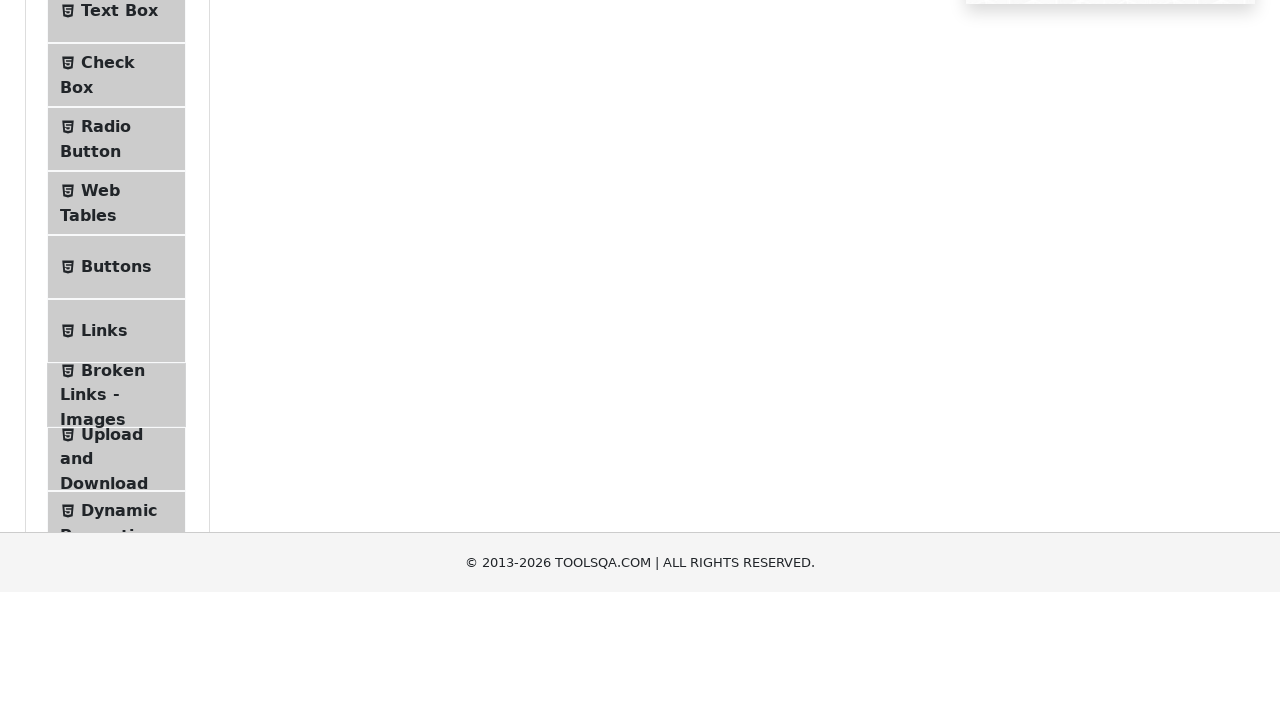

Clicked Radio Button option at (106, 376) on text=Radio Button
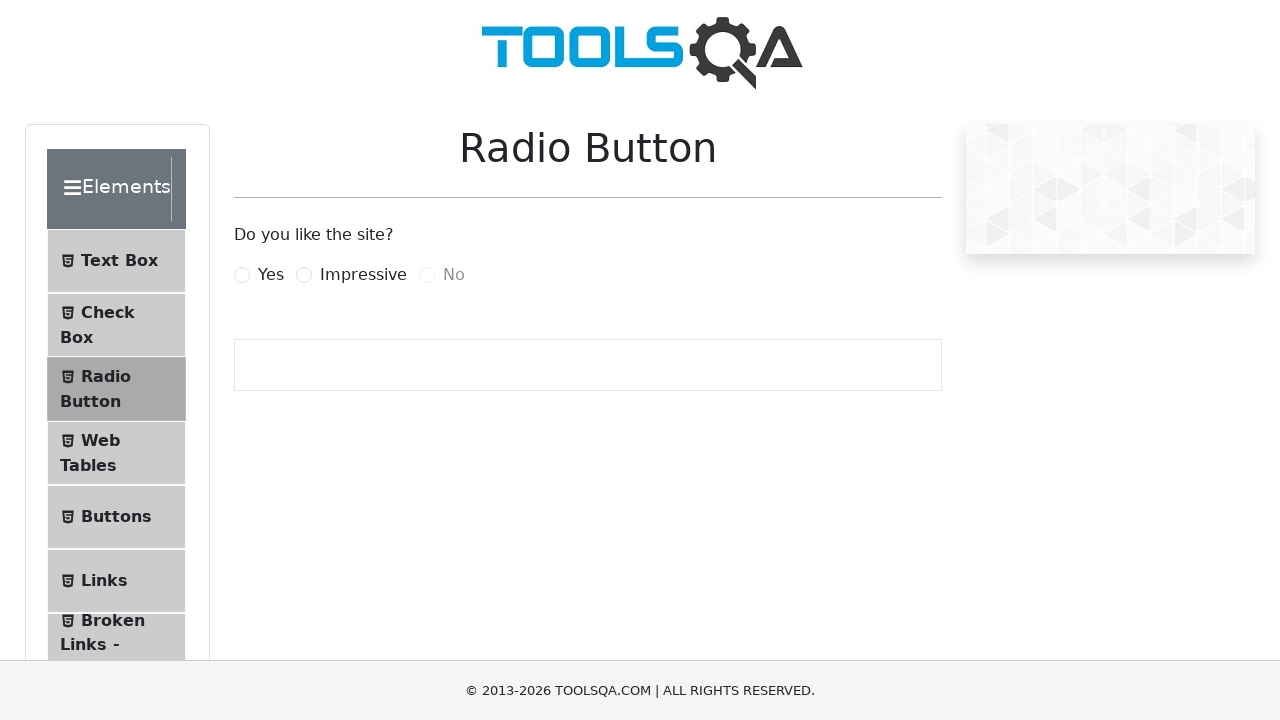

Clicked Yes radio button at (271, 275) on label[for='yesRadio']
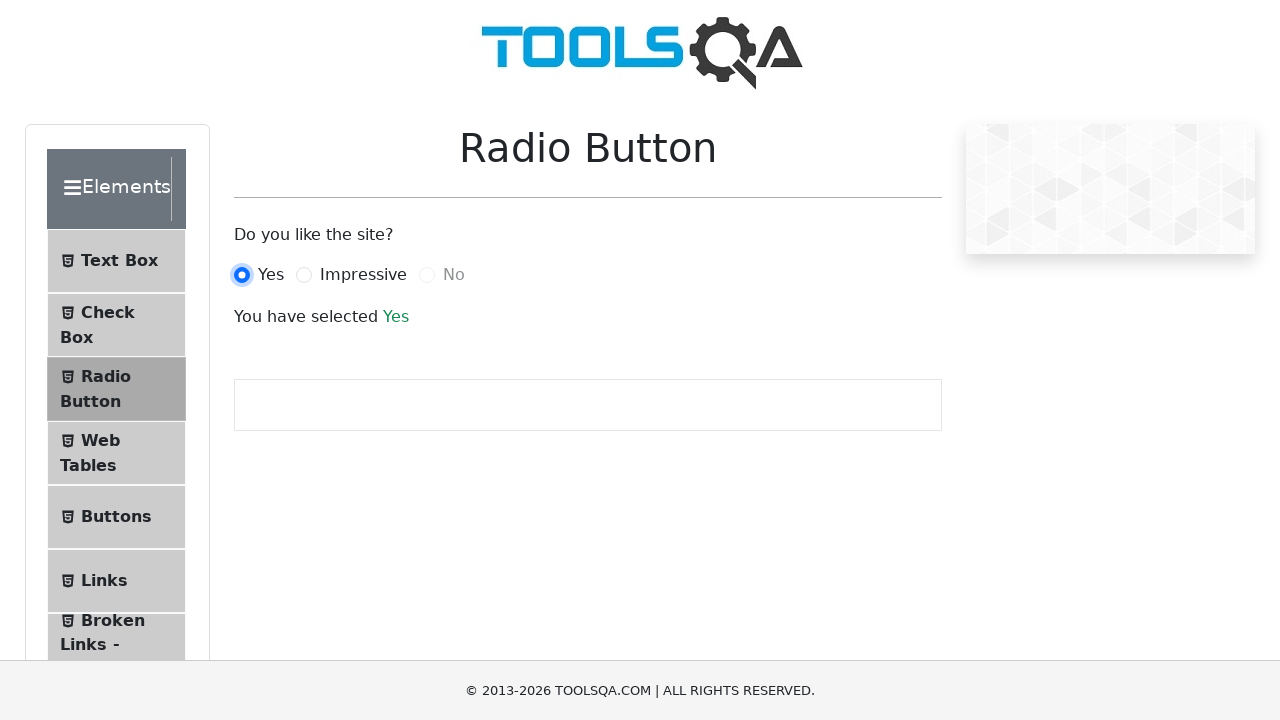

Verified Yes radio button is selected with success message
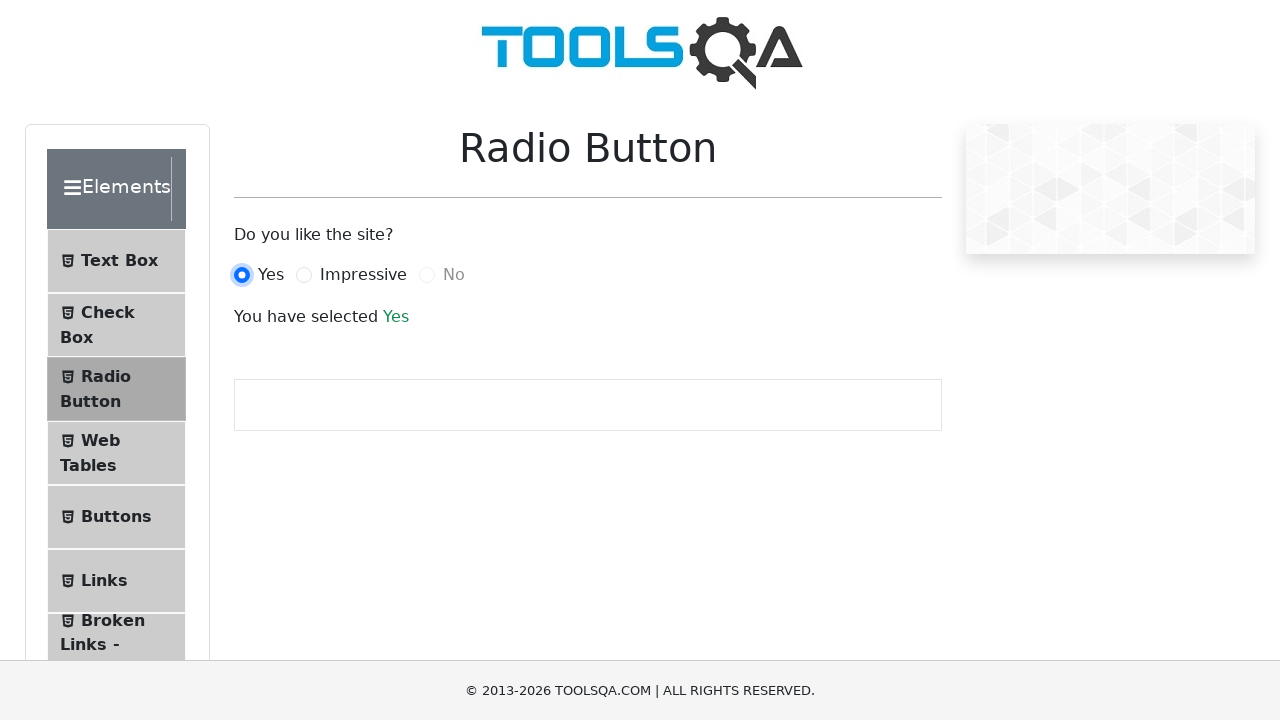

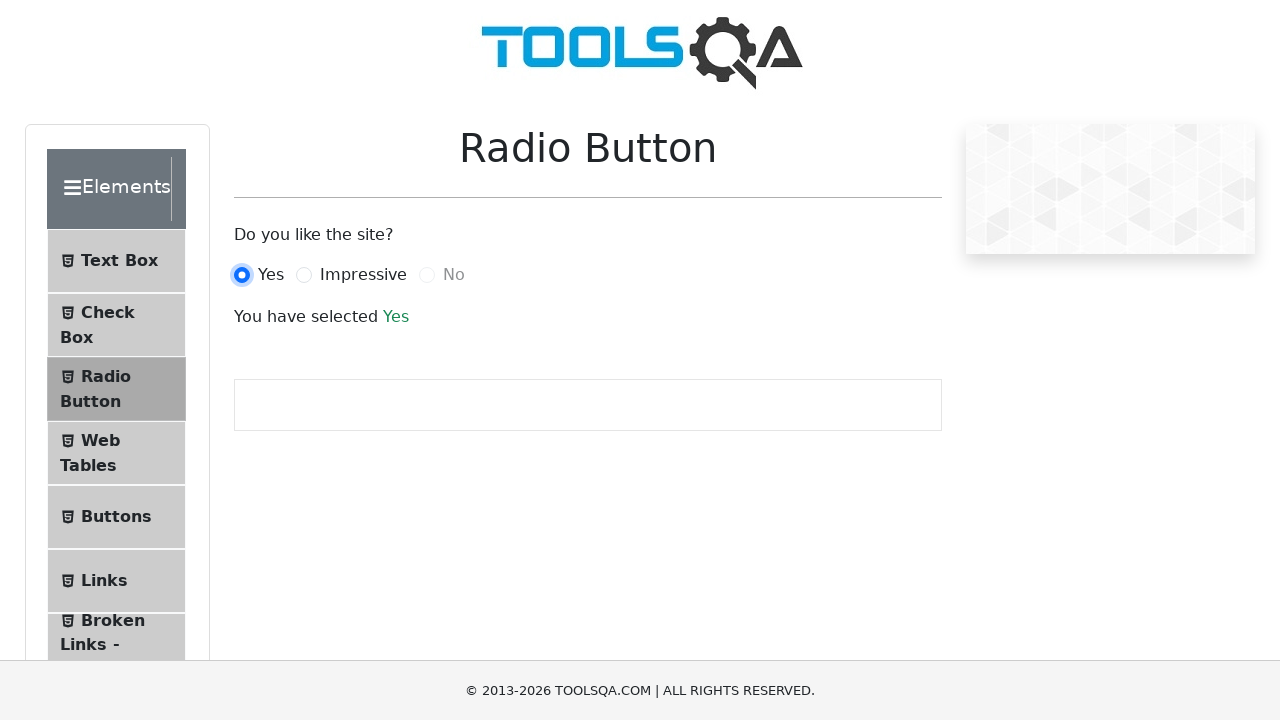